Tests adding a product to the basket and then removing it to verify basket management functionality

Starting URL: https://www.saucedemo.com/

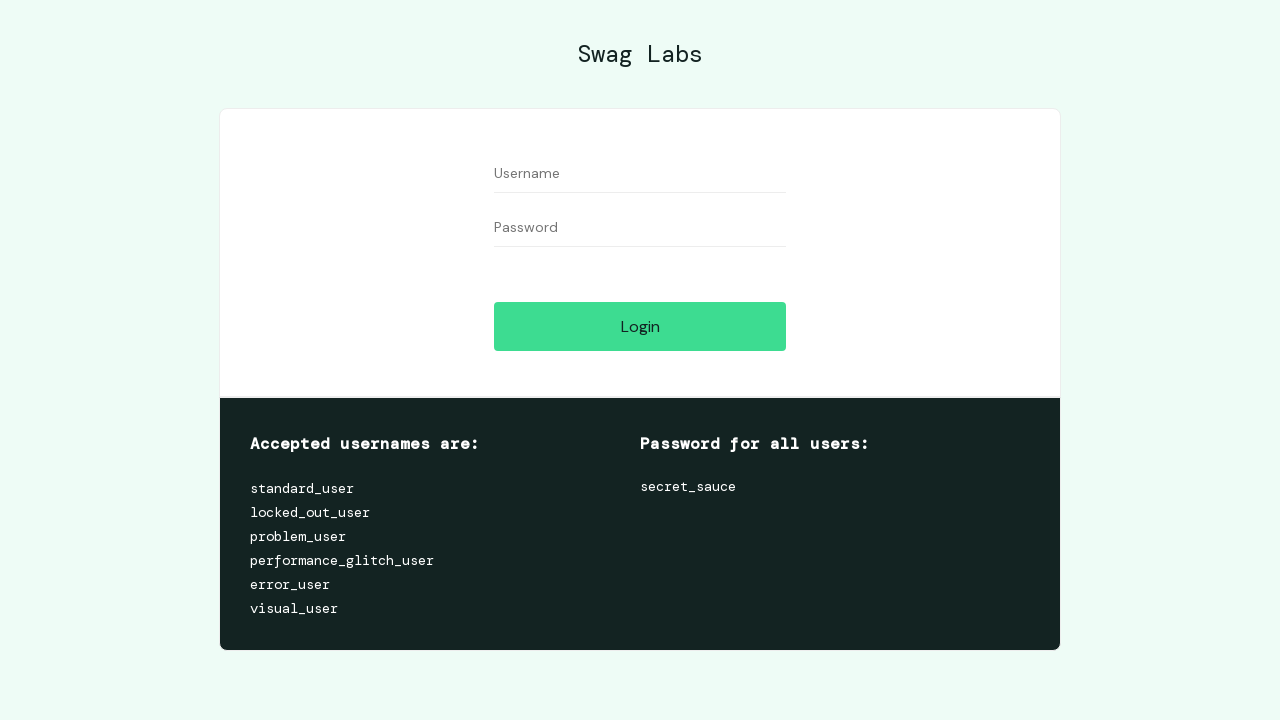

Filled username field with 'standard_user' on #user-name
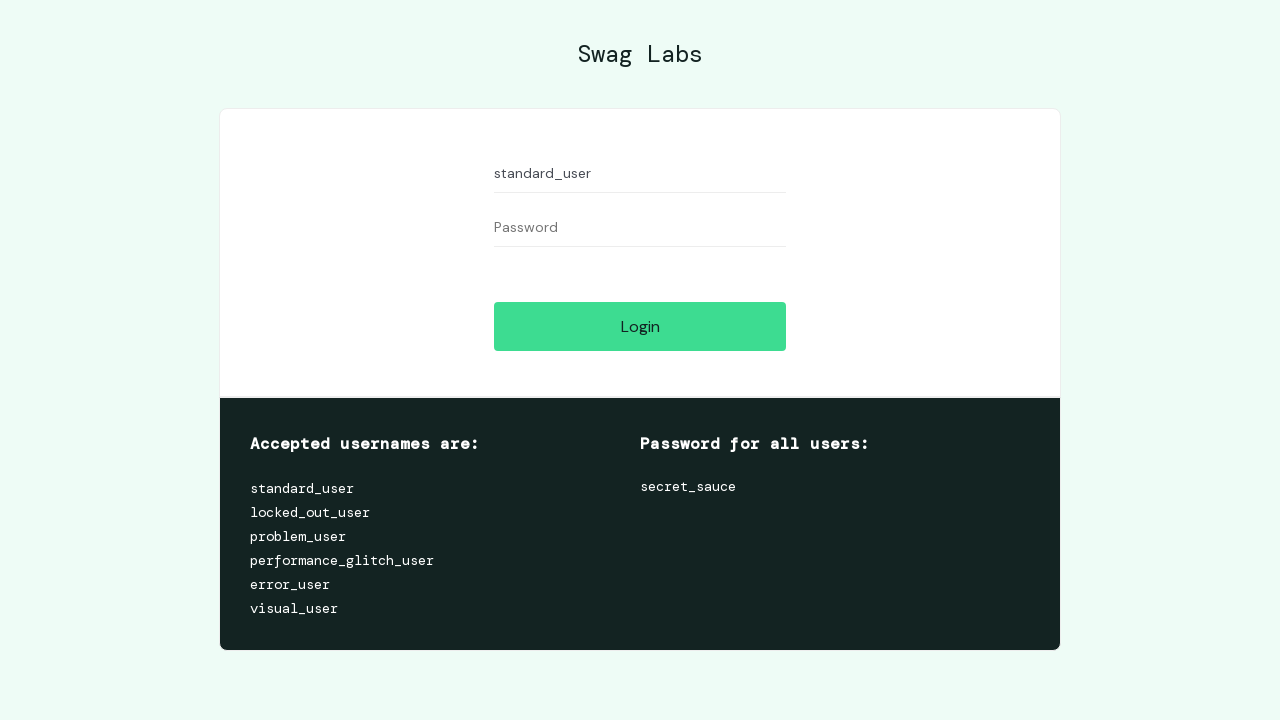

Filled password field with 'secret_sauce' on #password
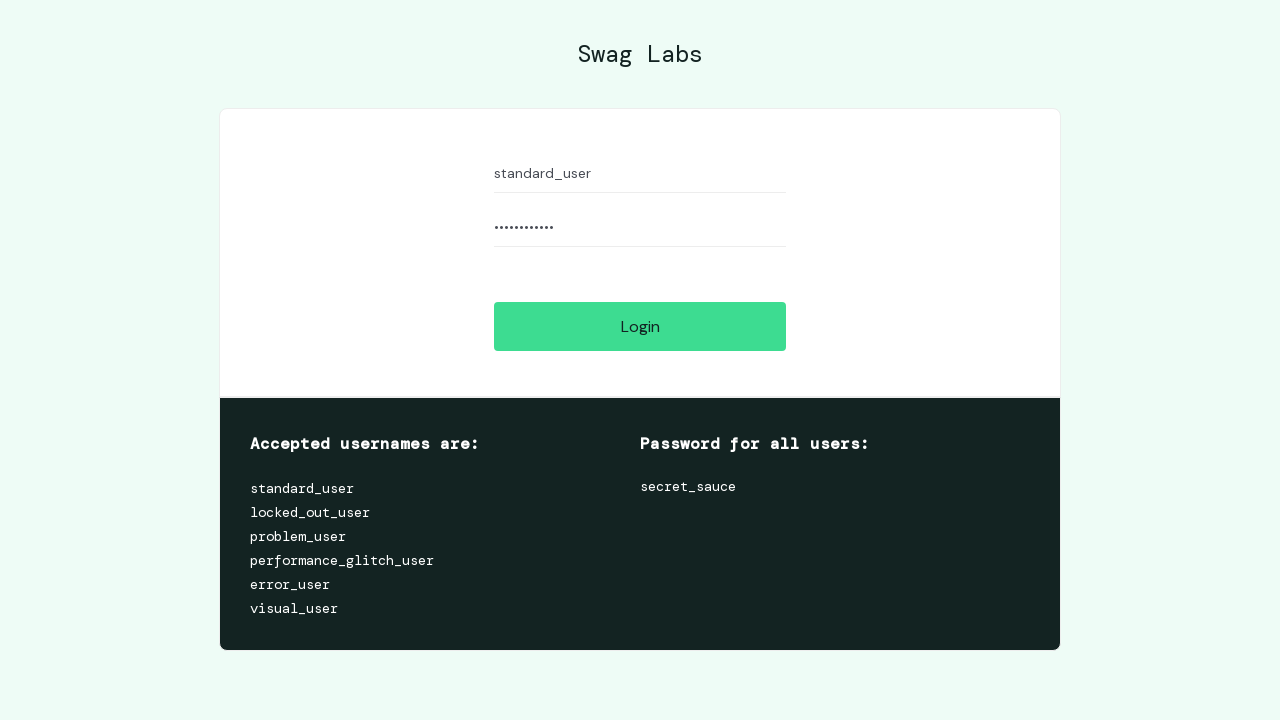

Clicked login button to authenticate at (640, 326) on #login-button
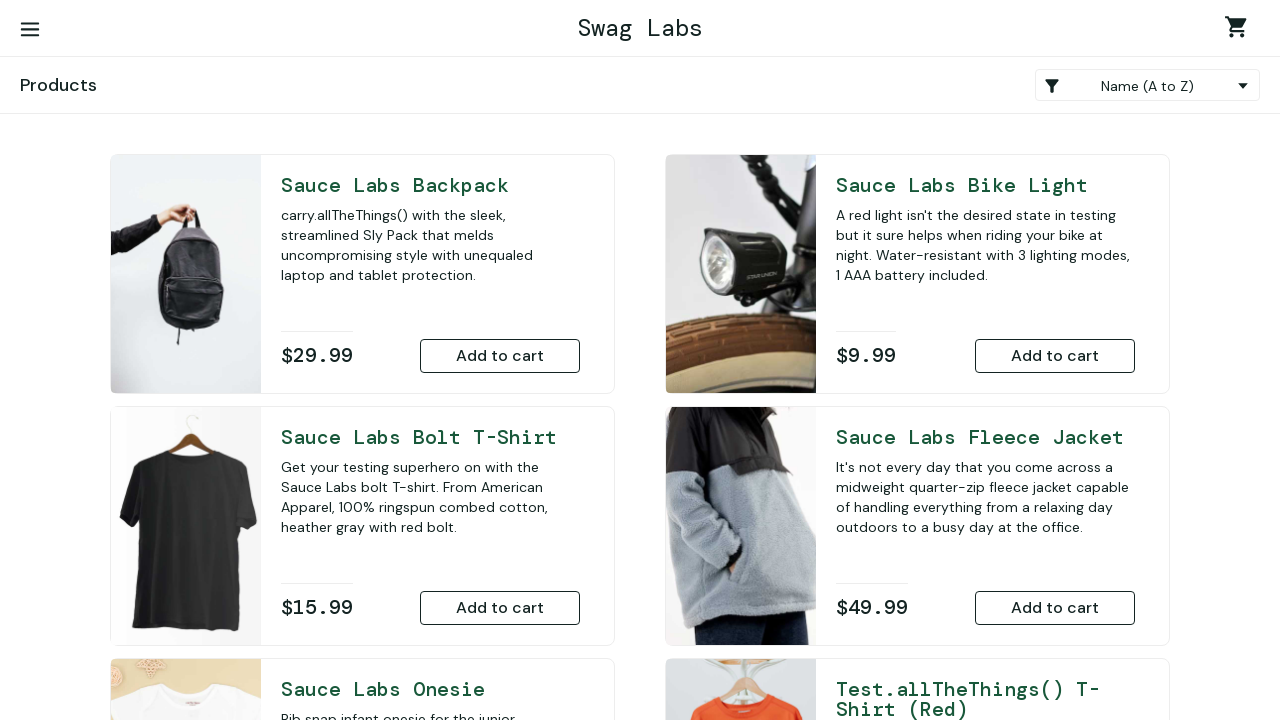

Added Sauce Labs Backpack to basket at (500, 356) on #add-to-cart-sauce-labs-backpack
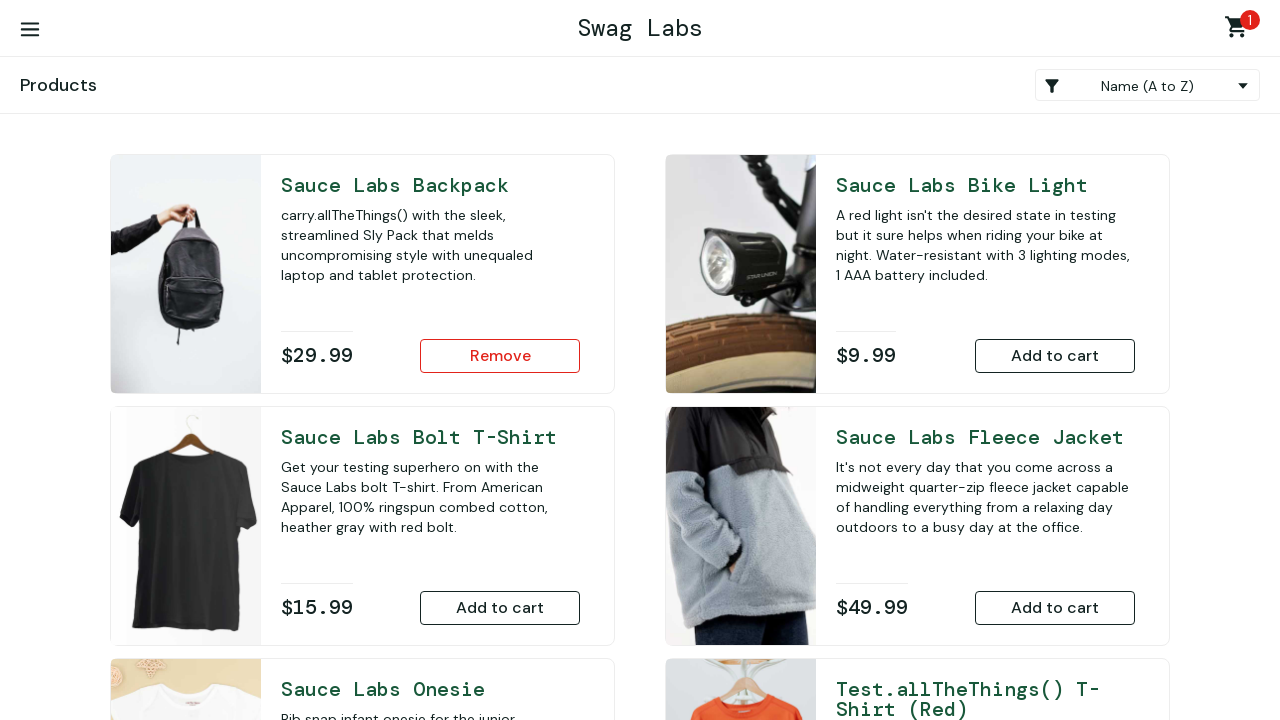

Clicked shopping cart icon to view basket at (1240, 30) on xpath=//*[@id="shopping_cart_container"]/a
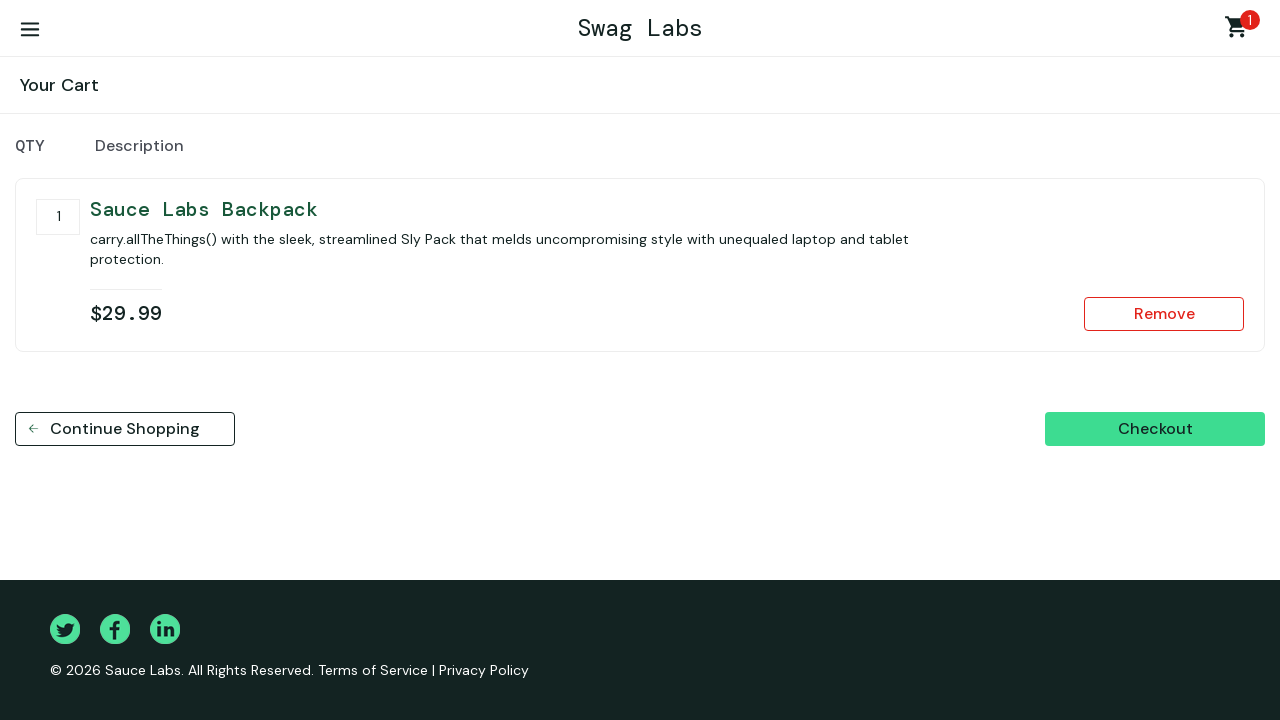

Clicked remove button to delete product from basket at (1164, 314) on #remove-sauce-labs-backpack
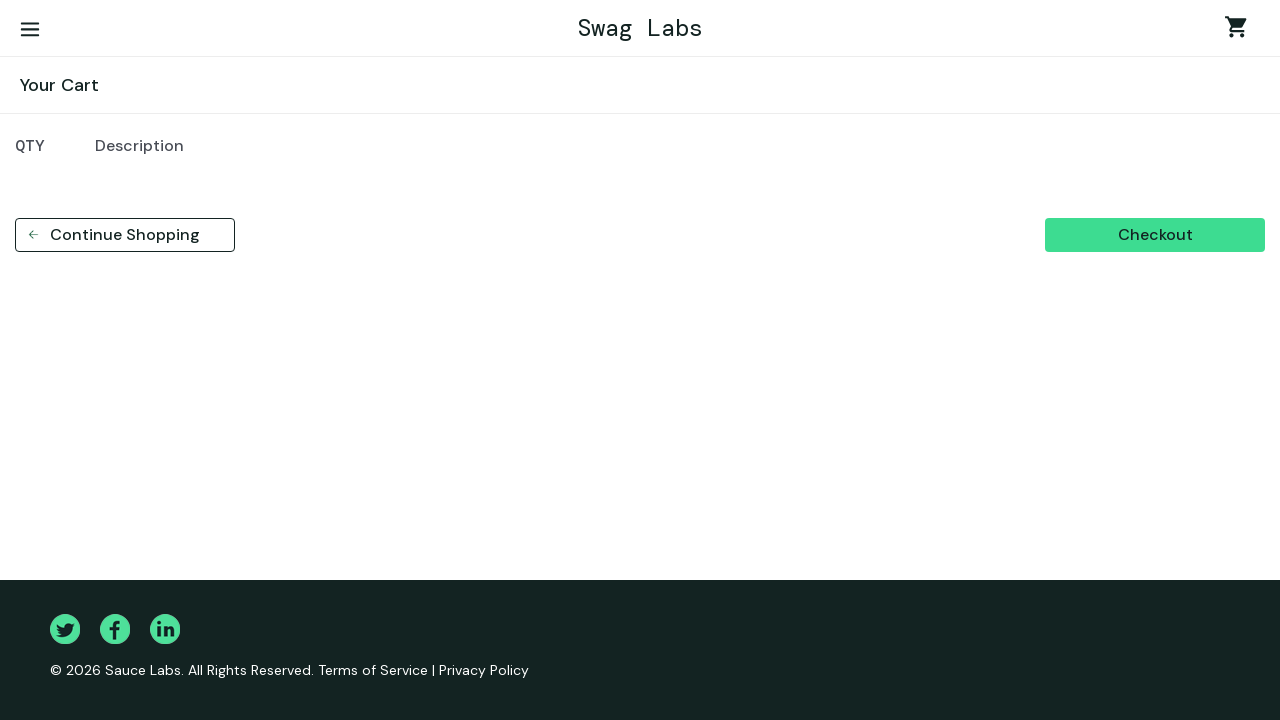

Verified that product has been removed from basket
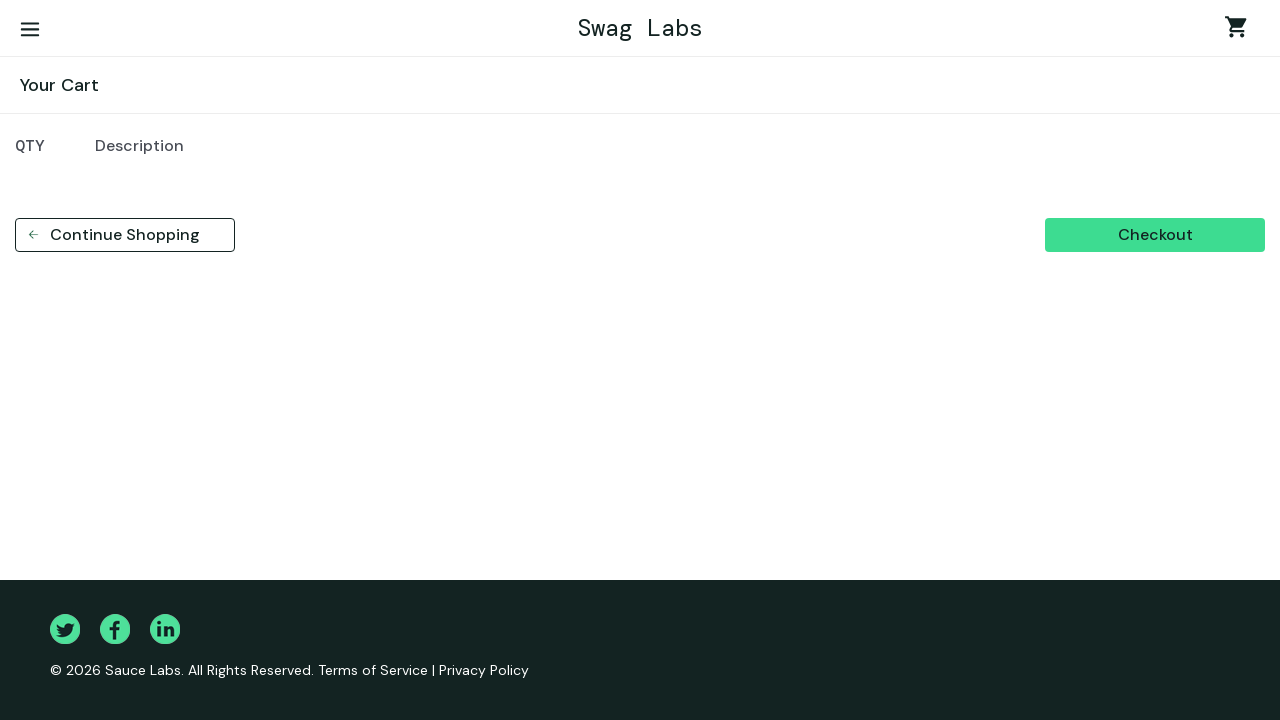

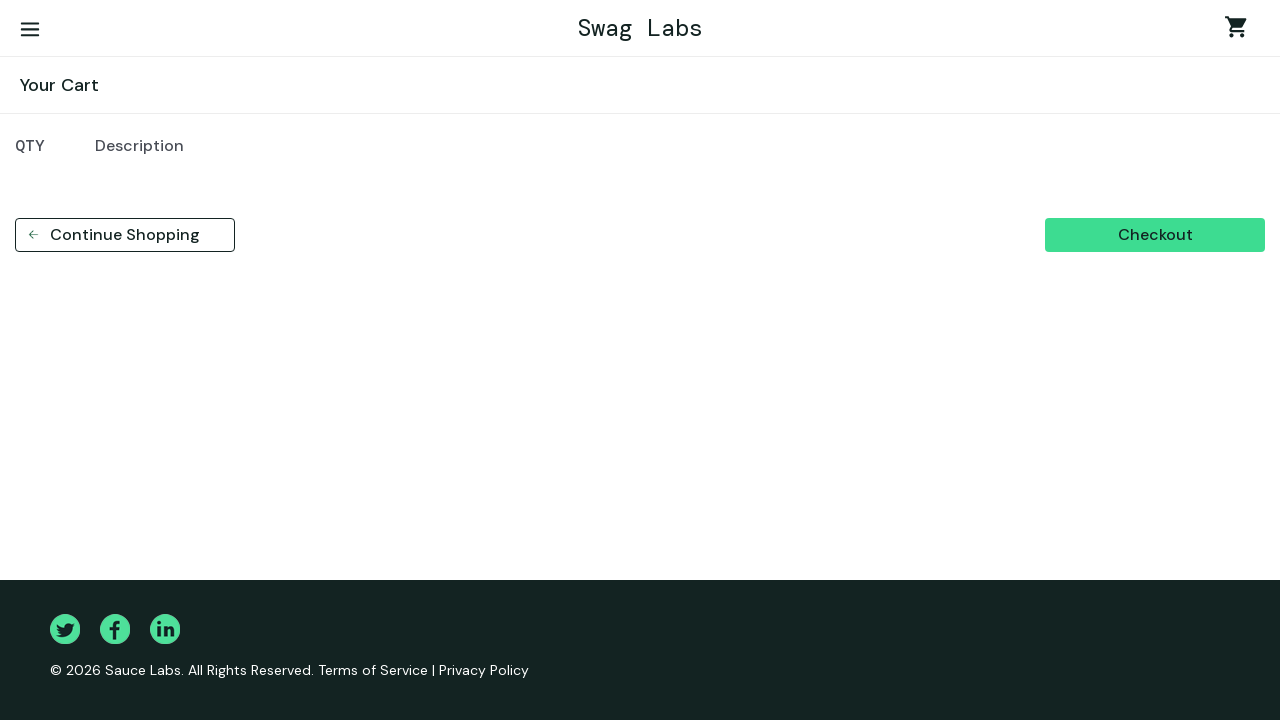